Navigates to the Rahul Shetty Academy website to verify it loads successfully

Starting URL: https://rahulshettyacademy.com

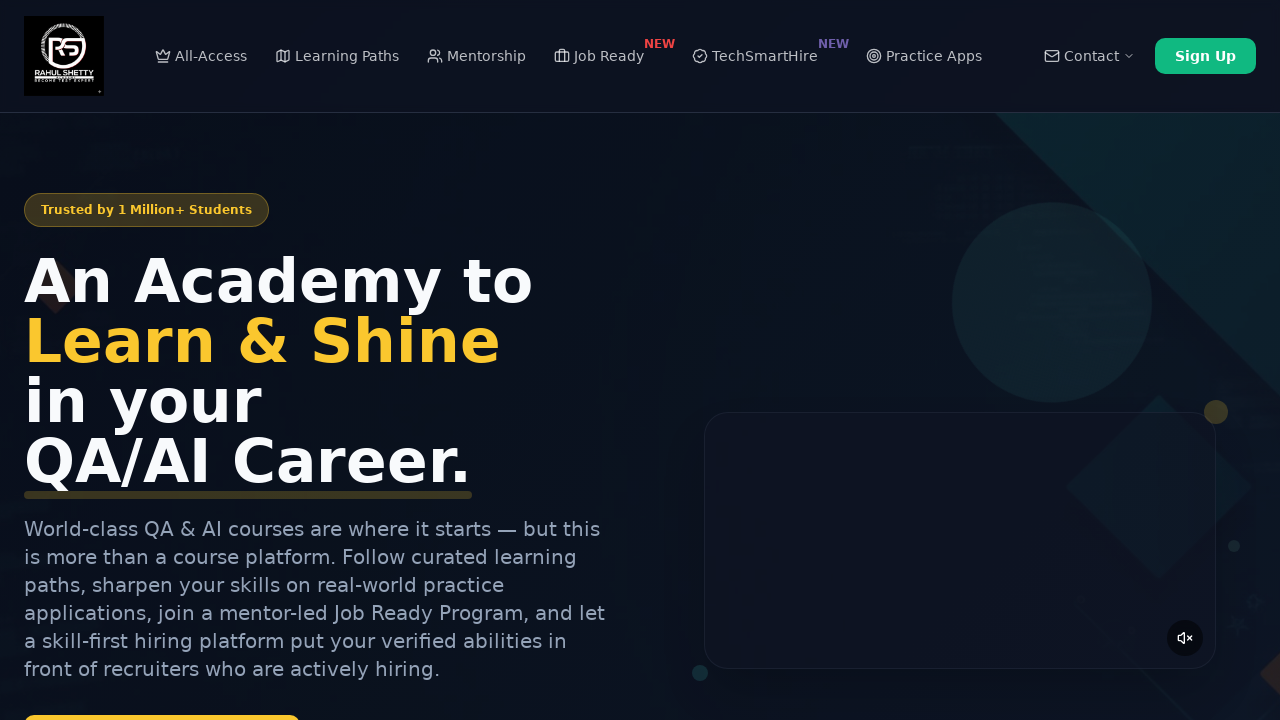

Navigated to Rahul Shetty Academy website
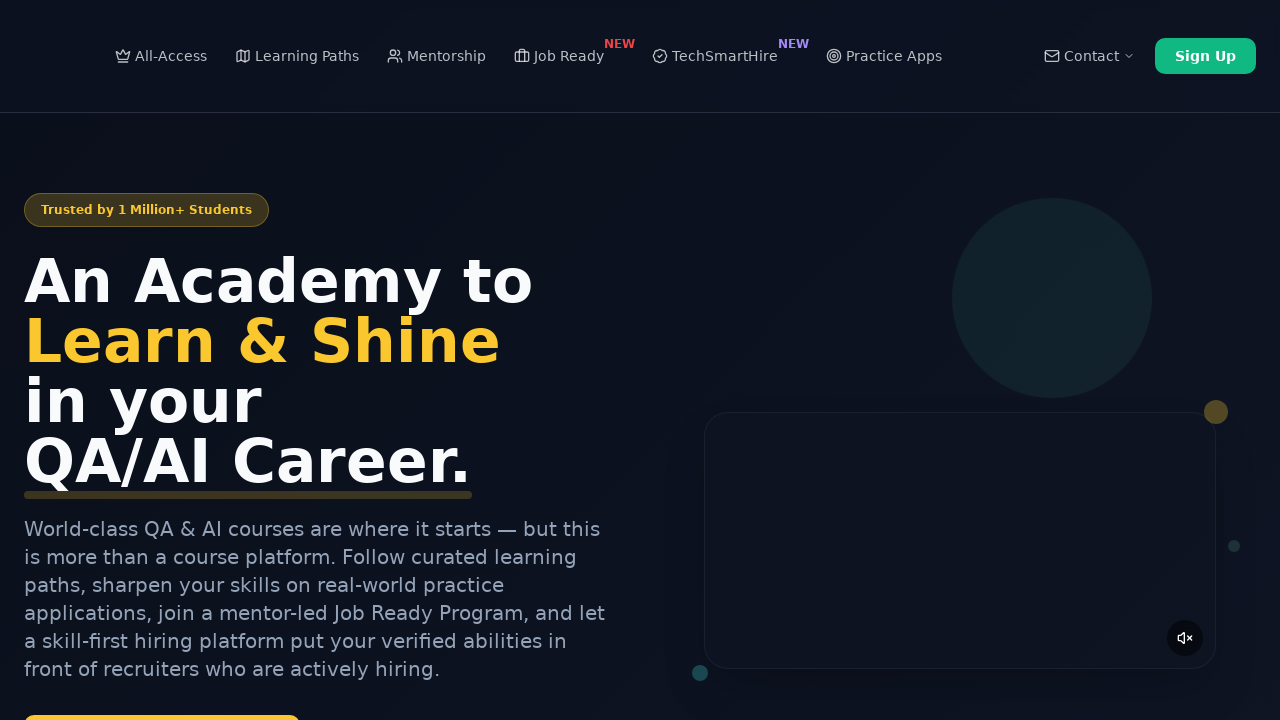

Waited for page to load completely
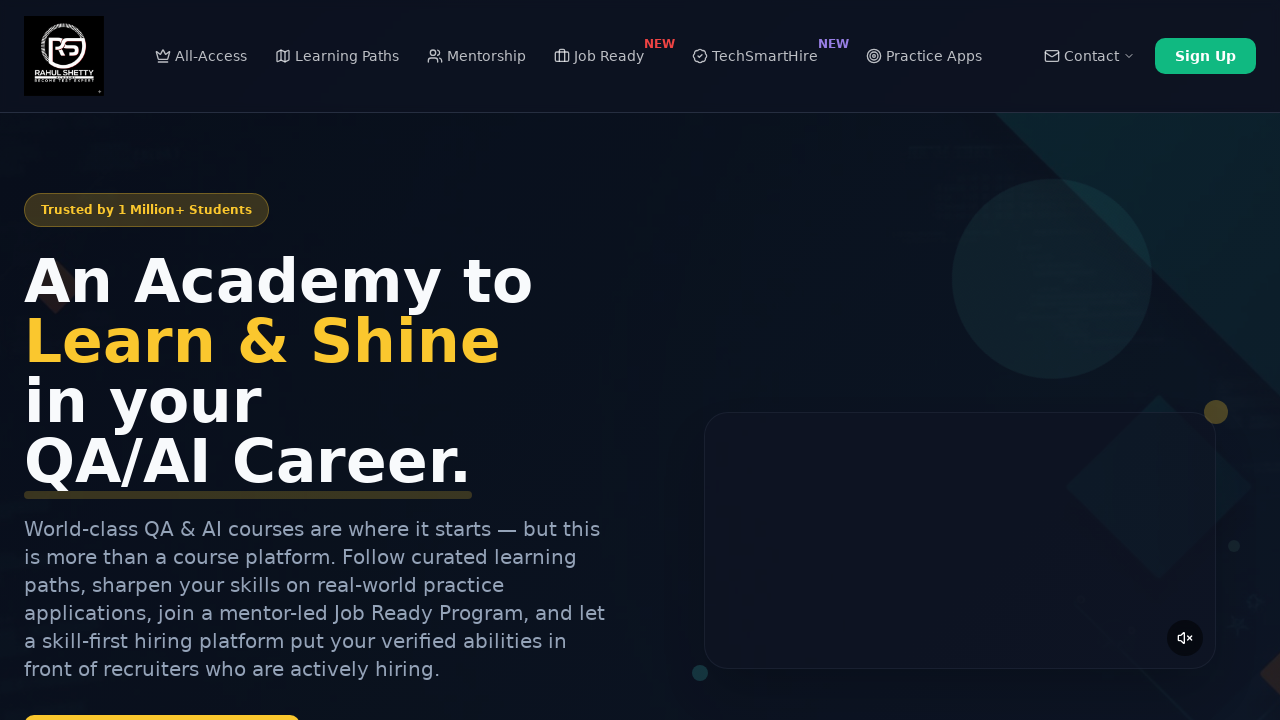

Verified that the page URL matches the expected endpoint
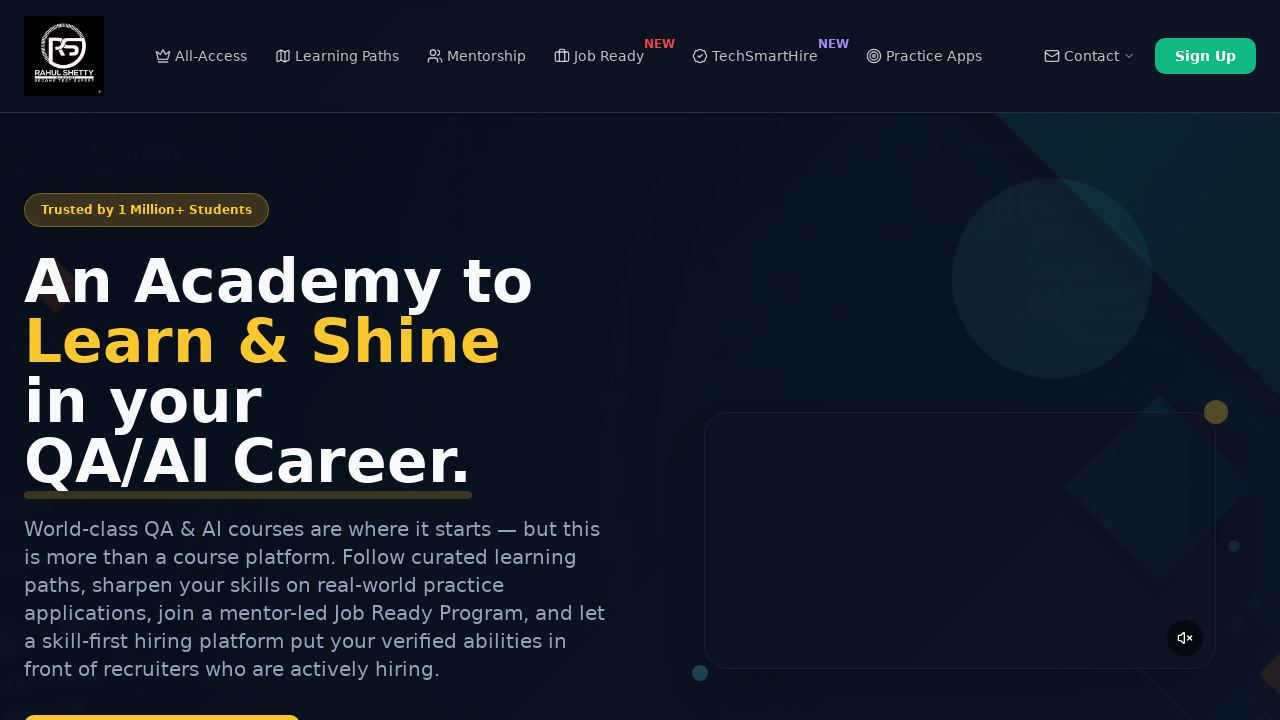

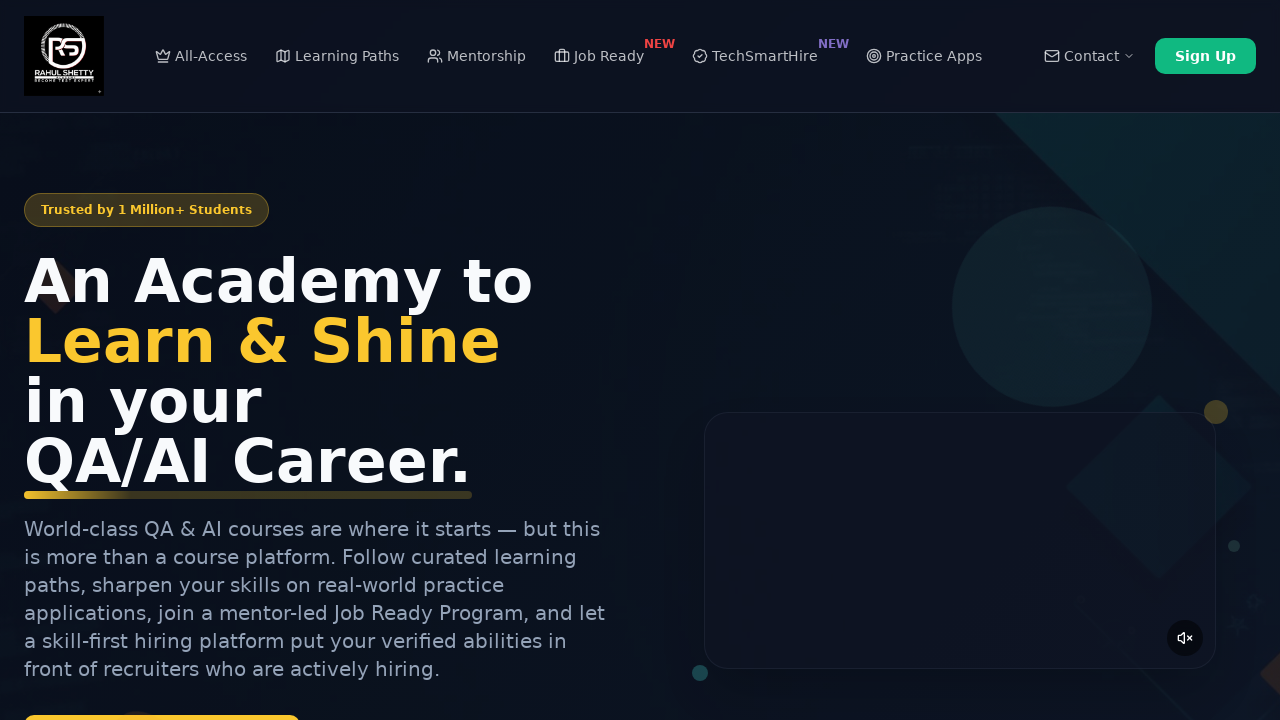